Tests button enabled/disabled states by scrolling to button elements and verifying their enabled status

Starting URL: http://omayo.blogspot.com/

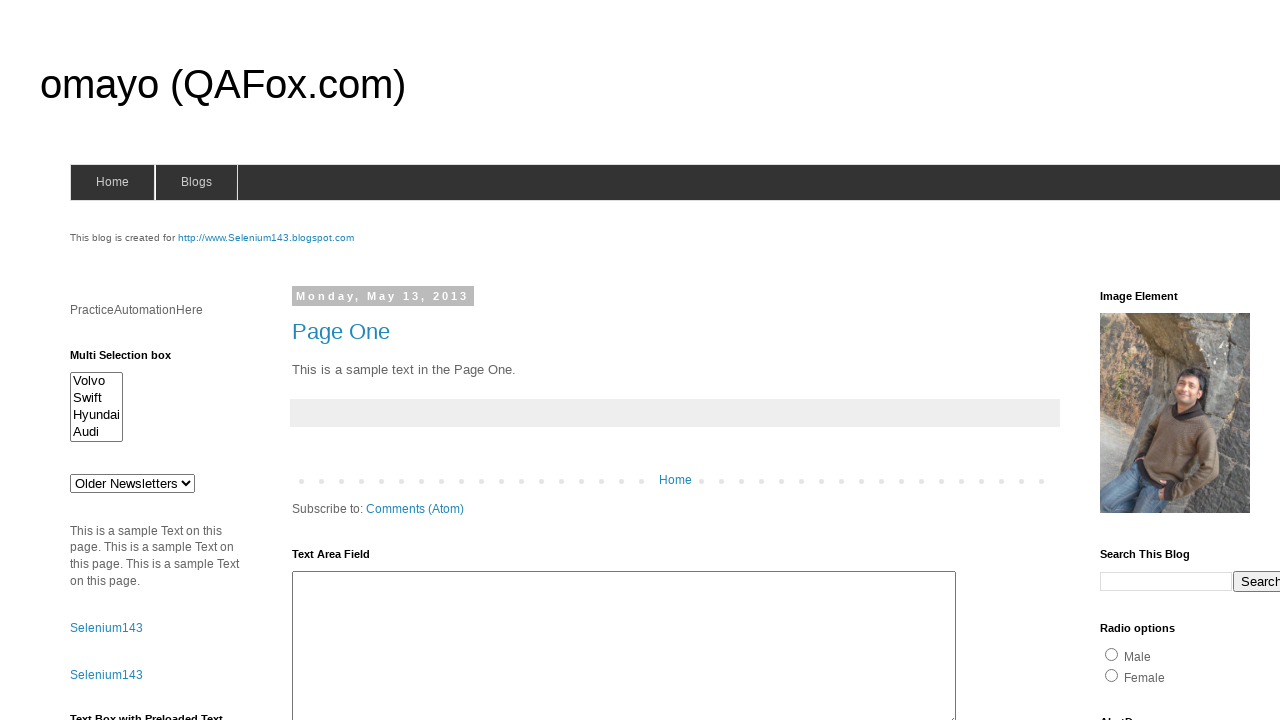

Scrolled down 600 pixels to make buttons visible
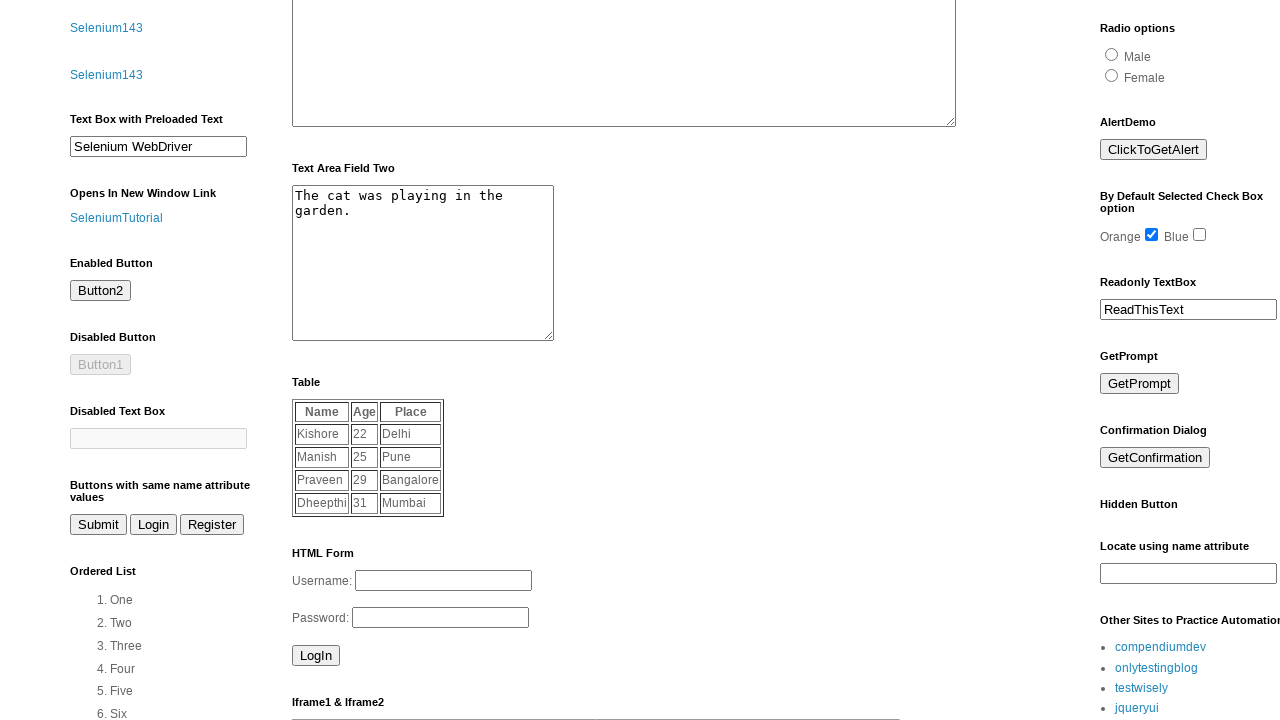

Waited for button #but2 to be in view
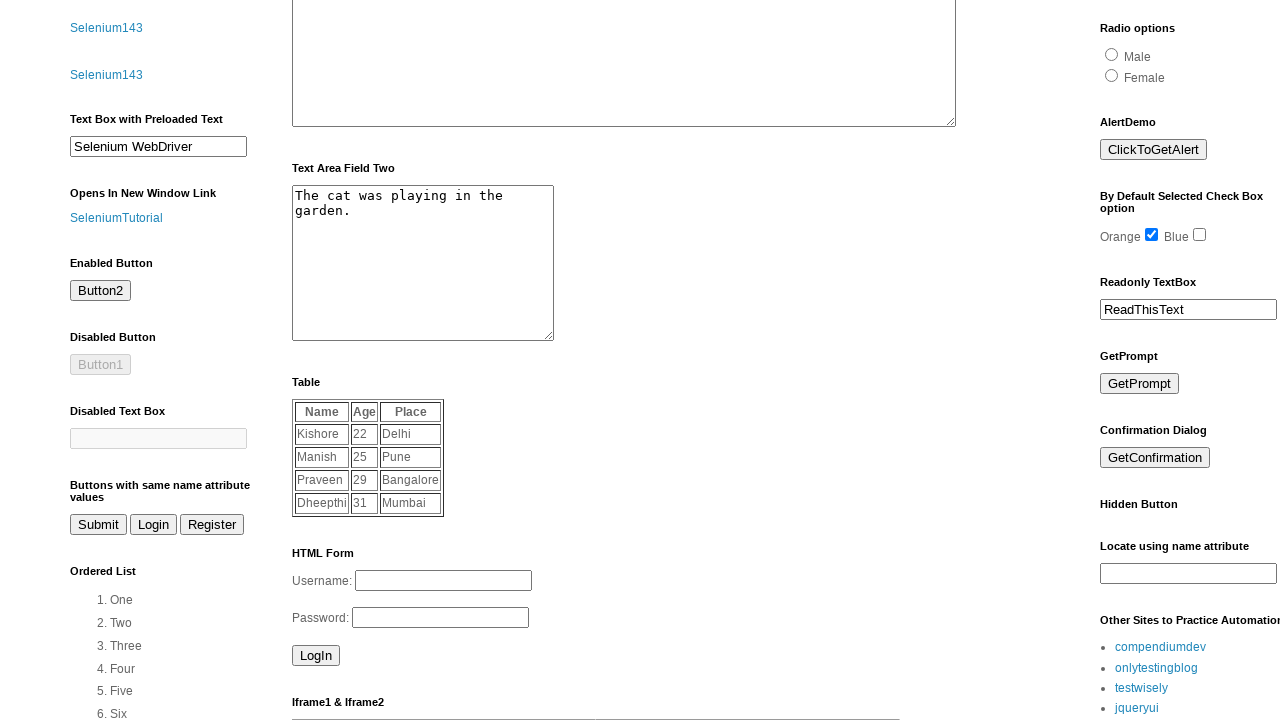

Waited for button #but1 to be in view
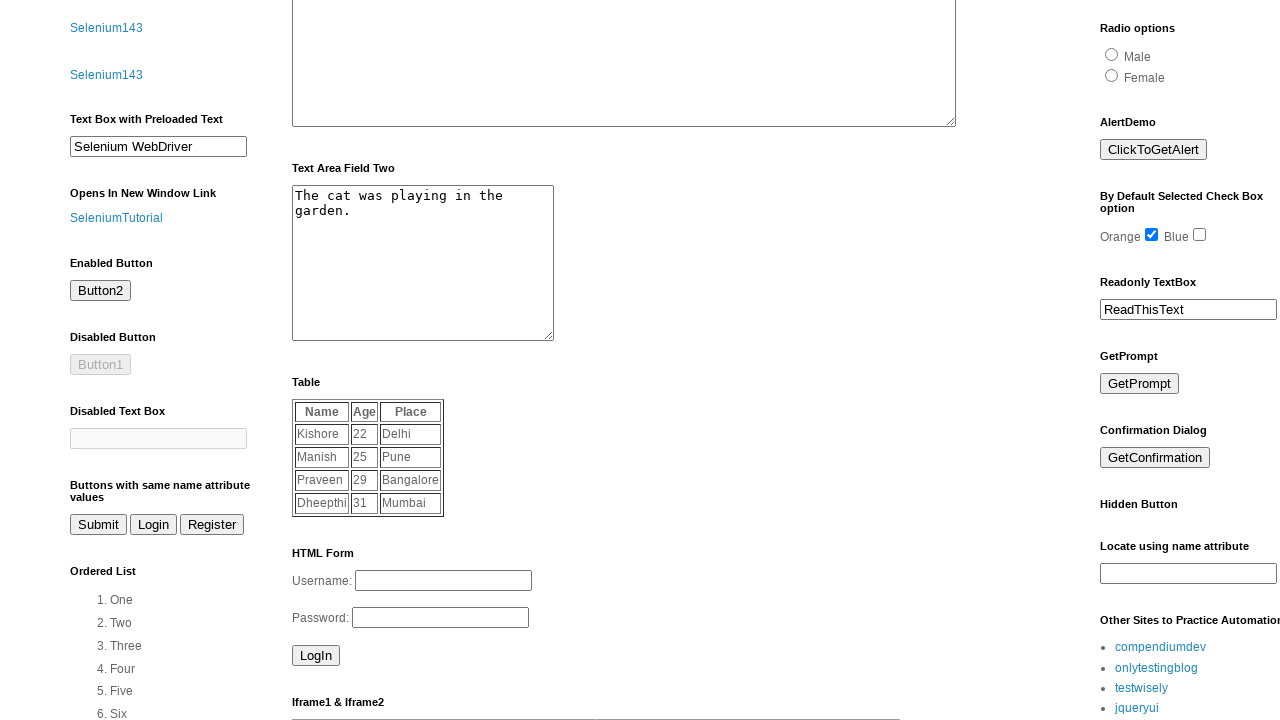

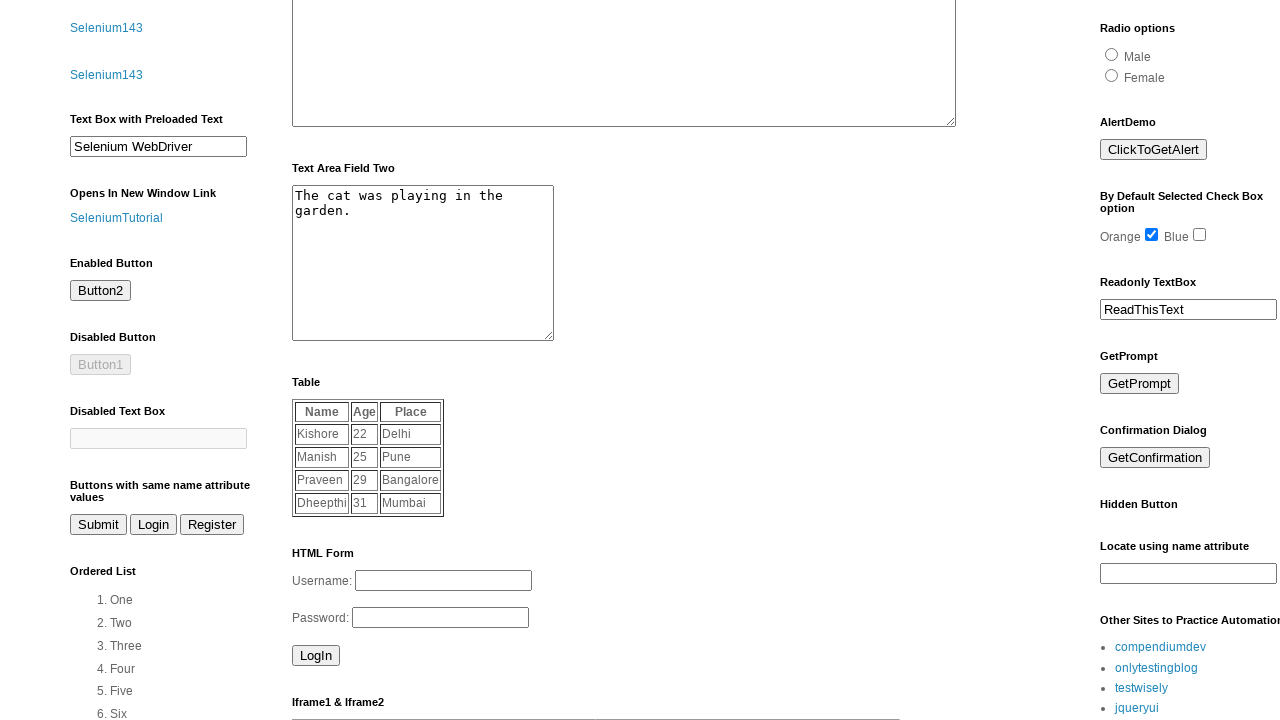